Tests alert dialog with text input functionality by clicking on the alert trigger, clearing the default text, and entering new text into the prompt

Starting URL: https://demo.automationtesting.in/Alerts.html

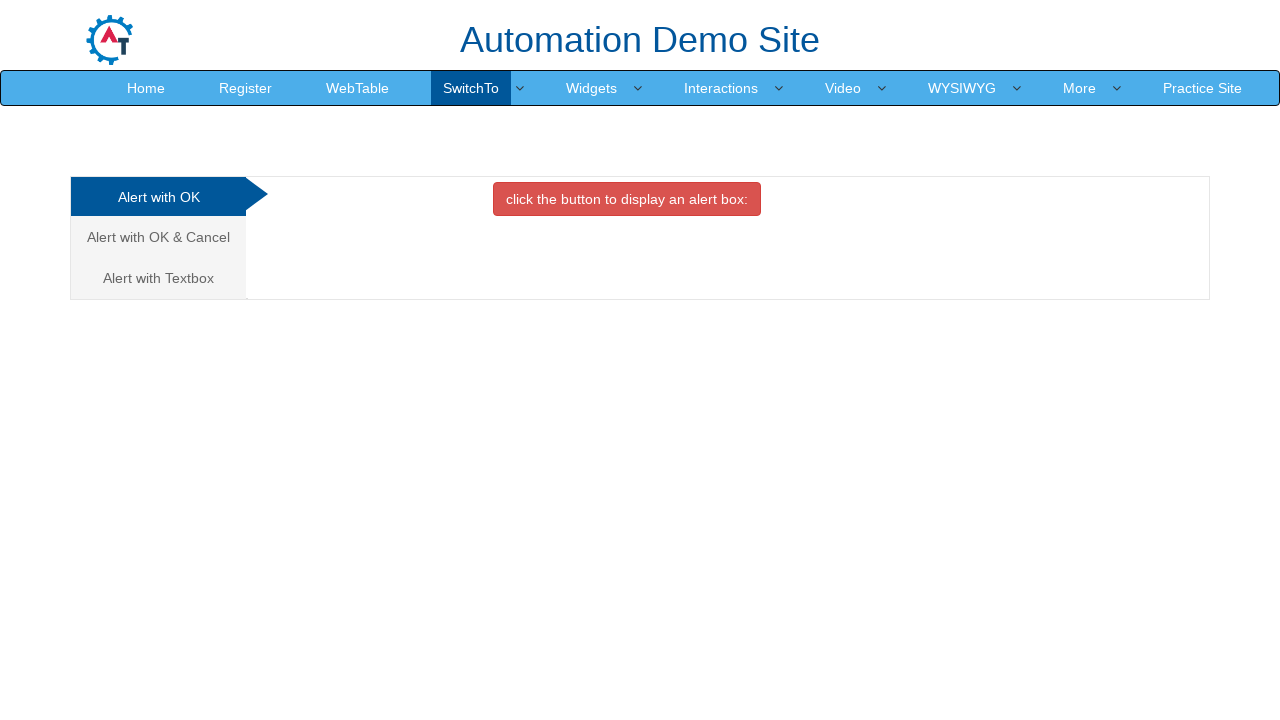

Clicked on 'Alert with Textbox' link to navigate to that section at (158, 278) on text=Alert with Textbox
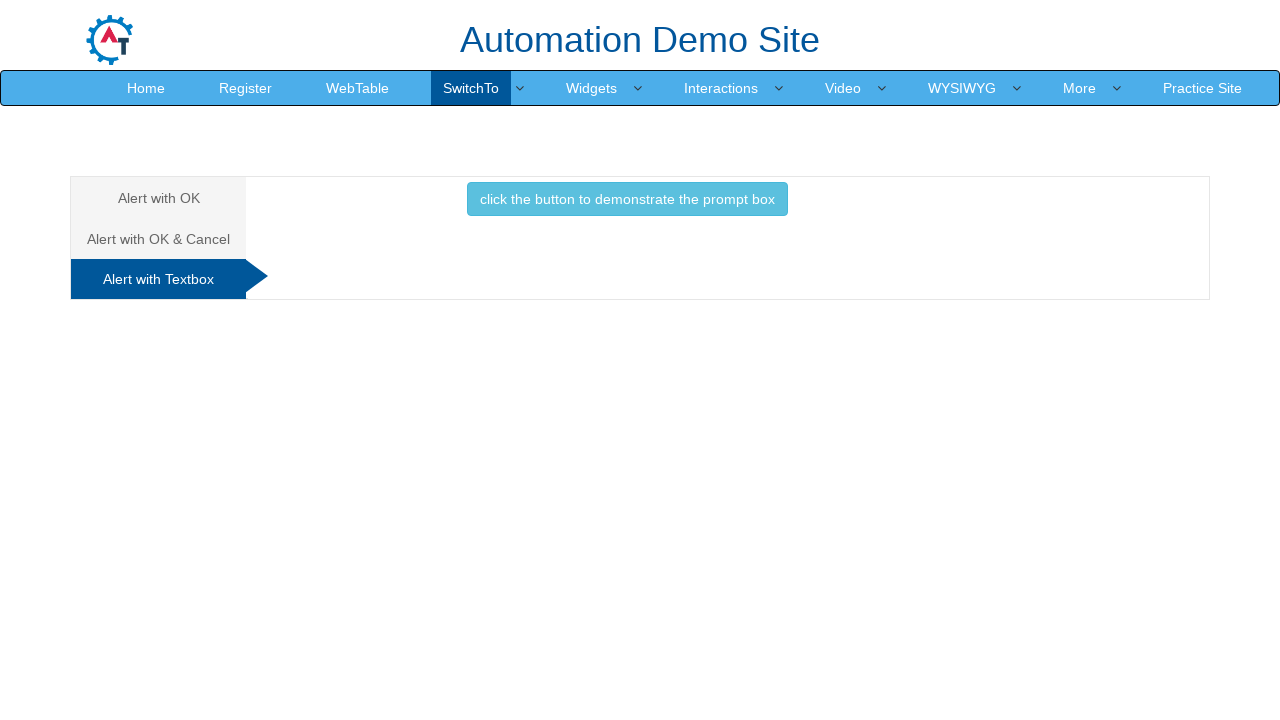

Clicked button to trigger prompt alert at (627, 199) on button[onclick='promptbox()']
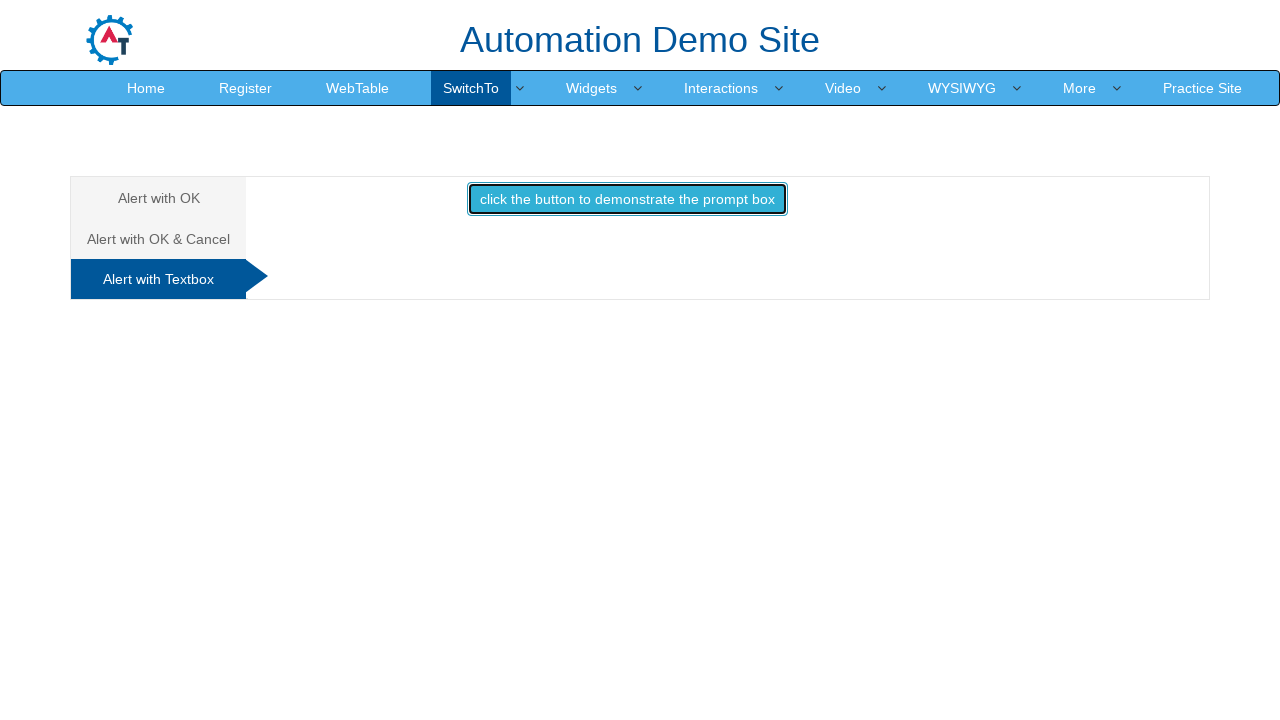

Set up dialog handler to accept prompt with text 'Selenium with Java'
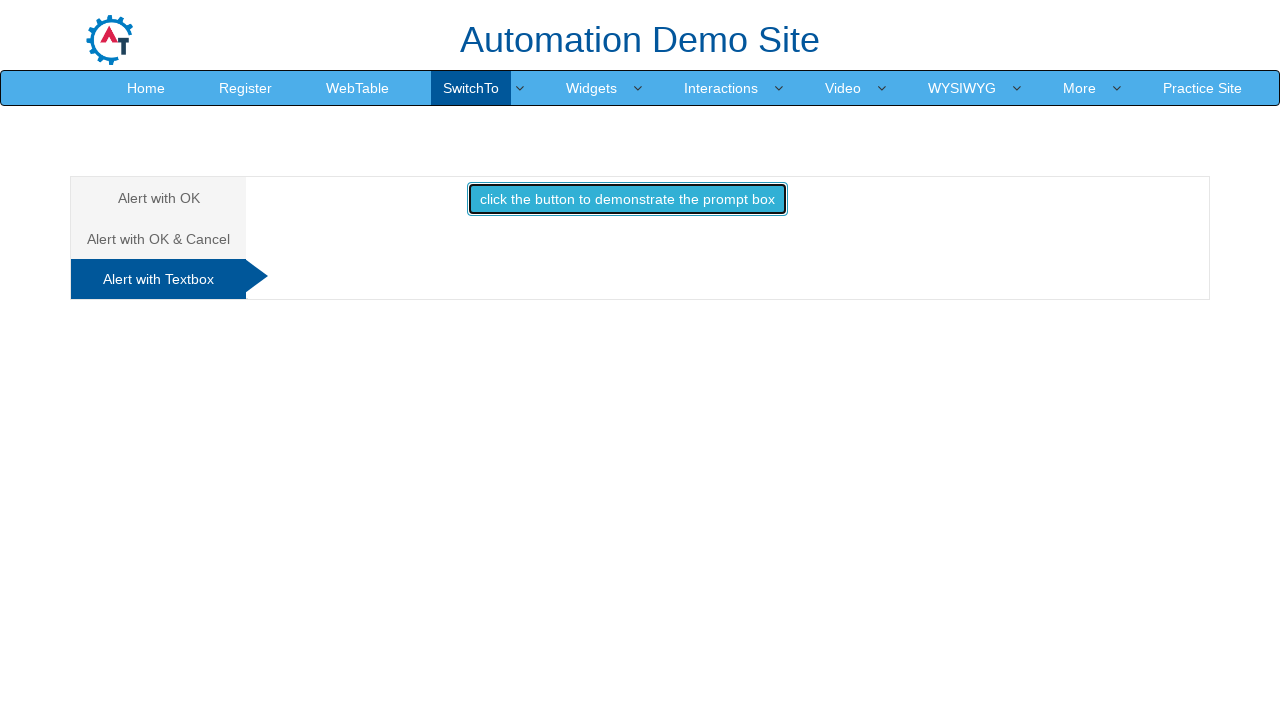

Clicked button to trigger prompt alert again, which triggers dialog handler at (627, 199) on button[onclick='promptbox()']
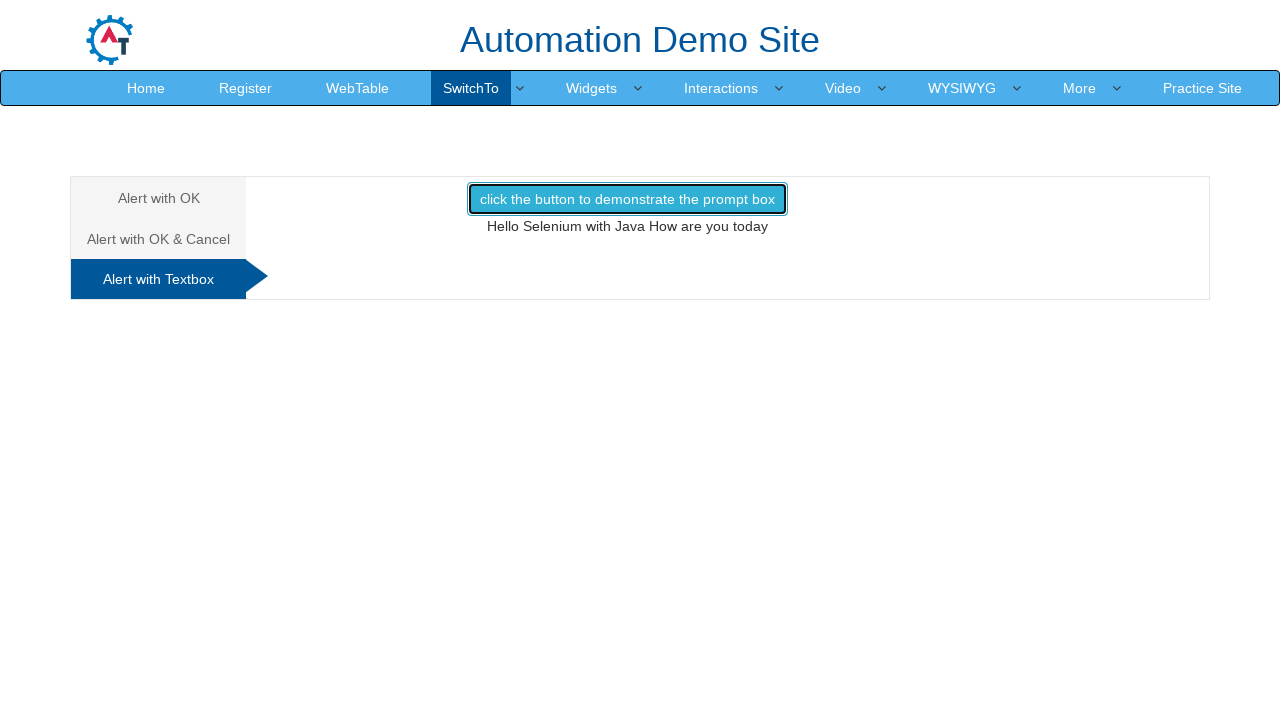

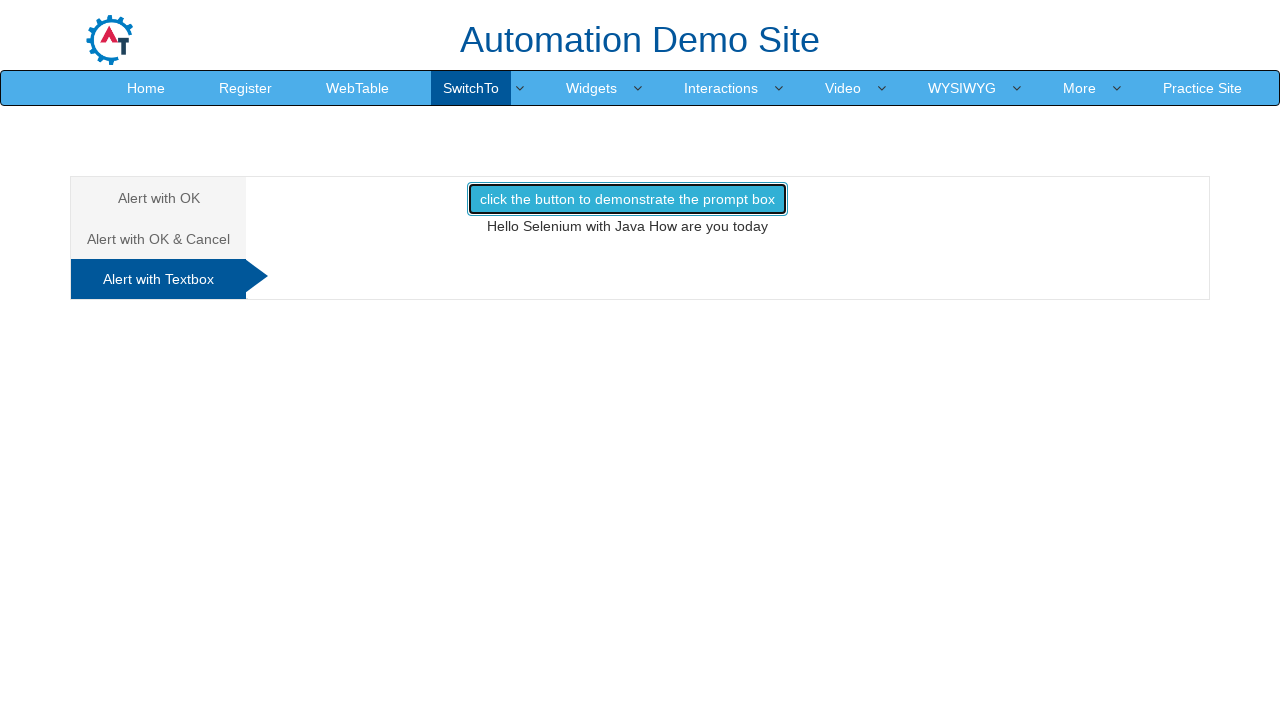